Tests handling of a simple JavaScript alert popup by clicking a button to trigger it and accepting the alert

Starting URL: https://demoqa.com/alerts

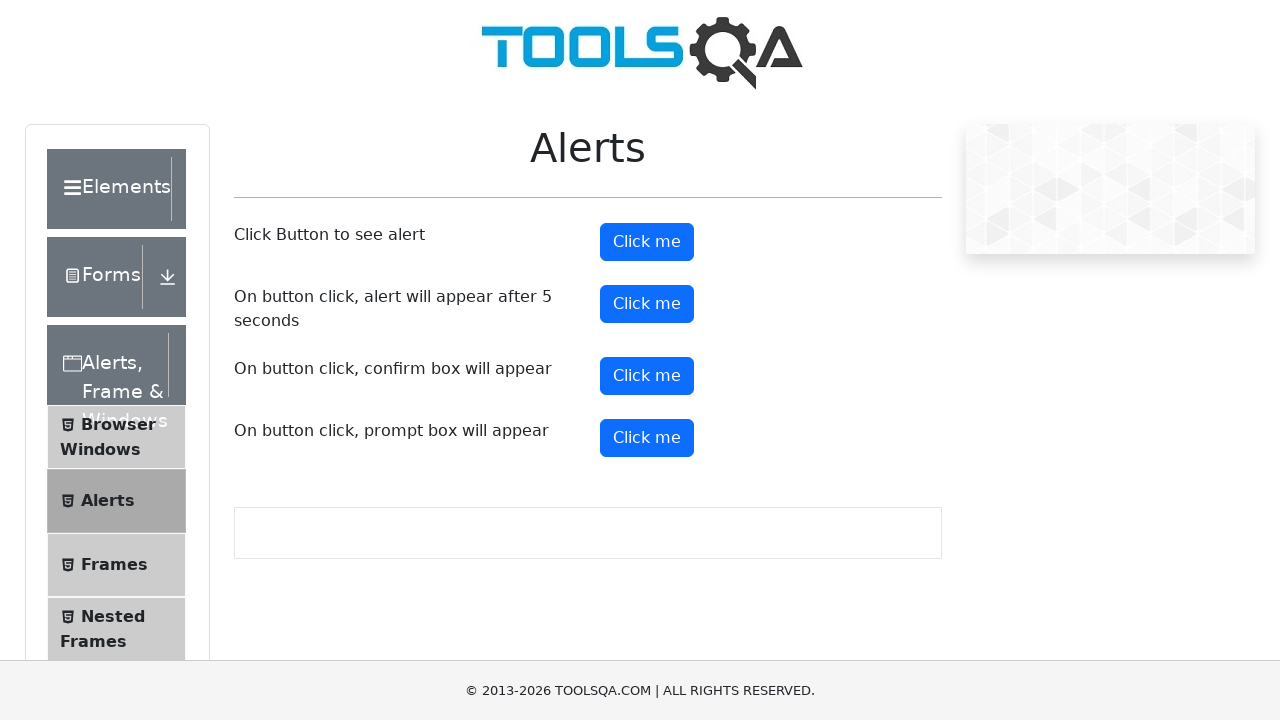

Clicked button to trigger JavaScript alert at (647, 242) on #alertButton
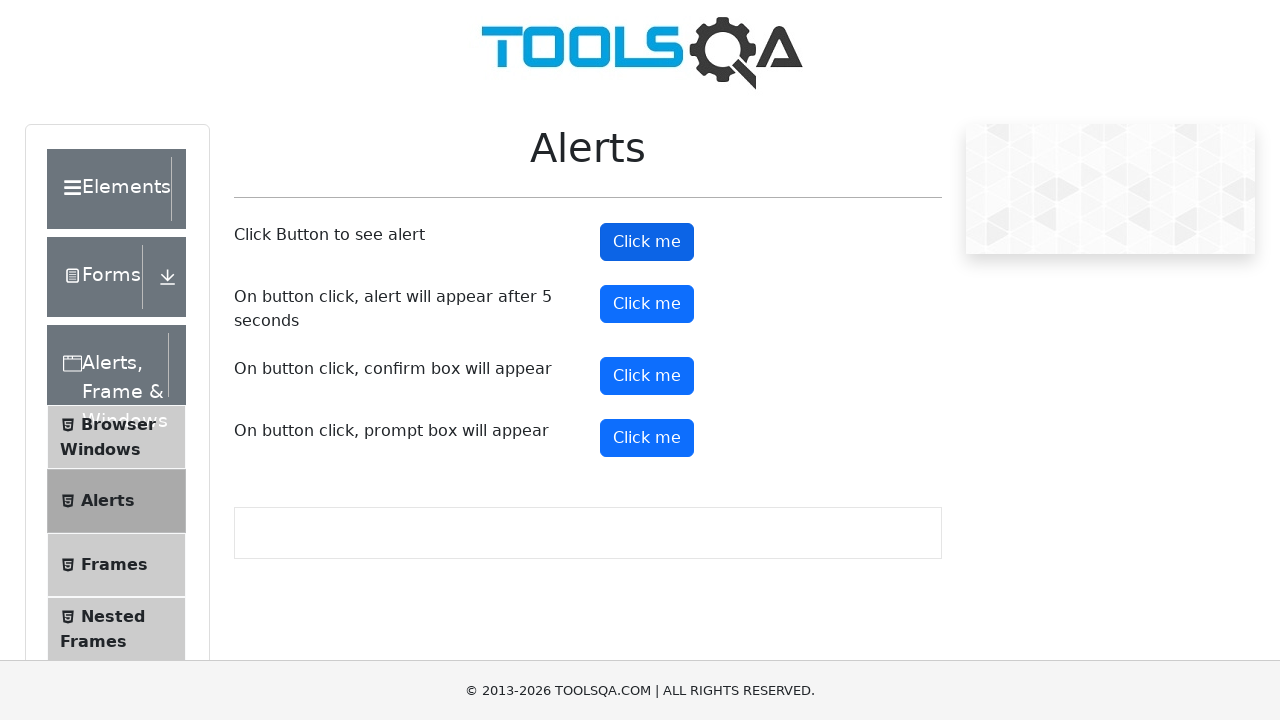

Set up dialog handler to accept alert
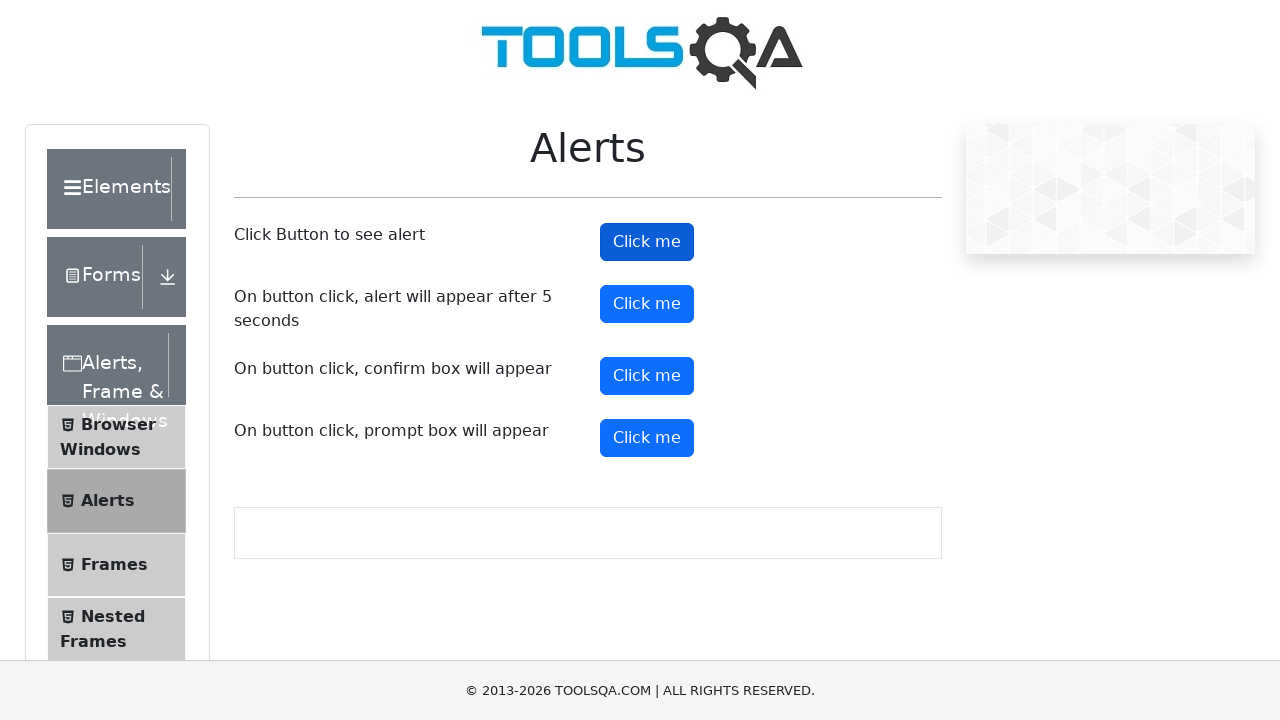

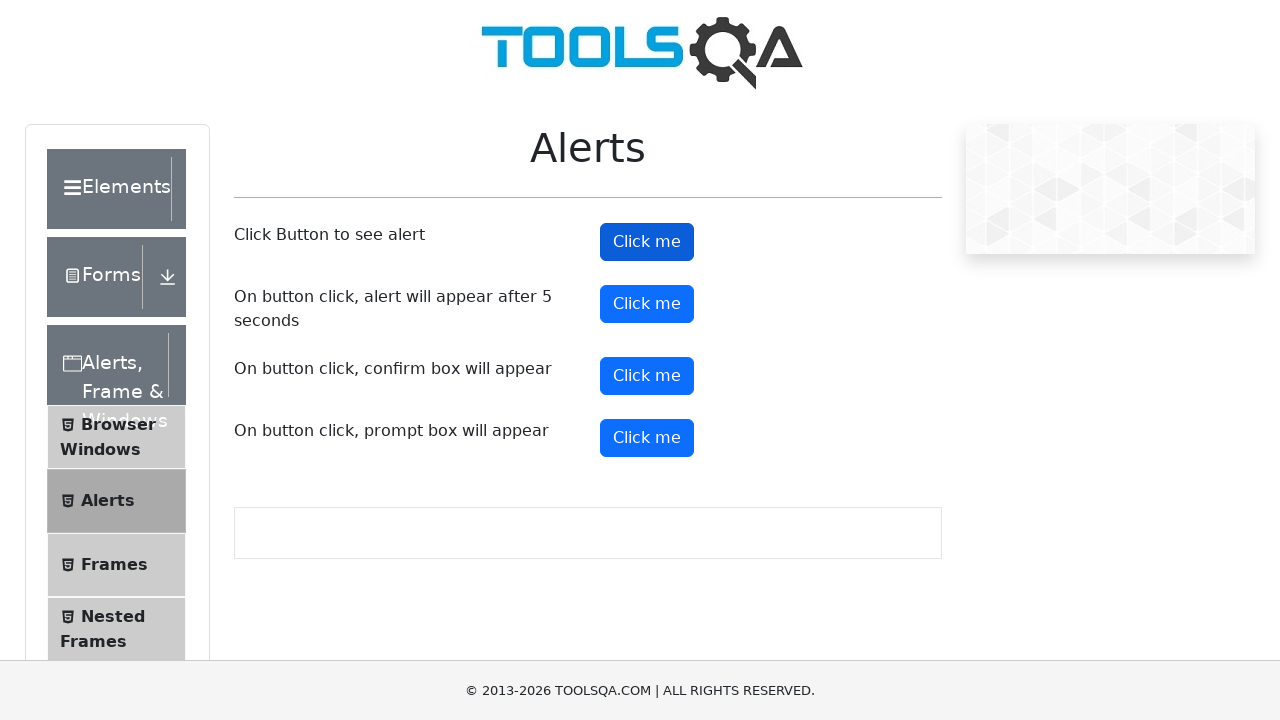